Tests input field functionality by navigating to the inputs page, typing a number, and using keyboard arrow key to increment the value

Starting URL: https://the-internet.herokuapp.com/

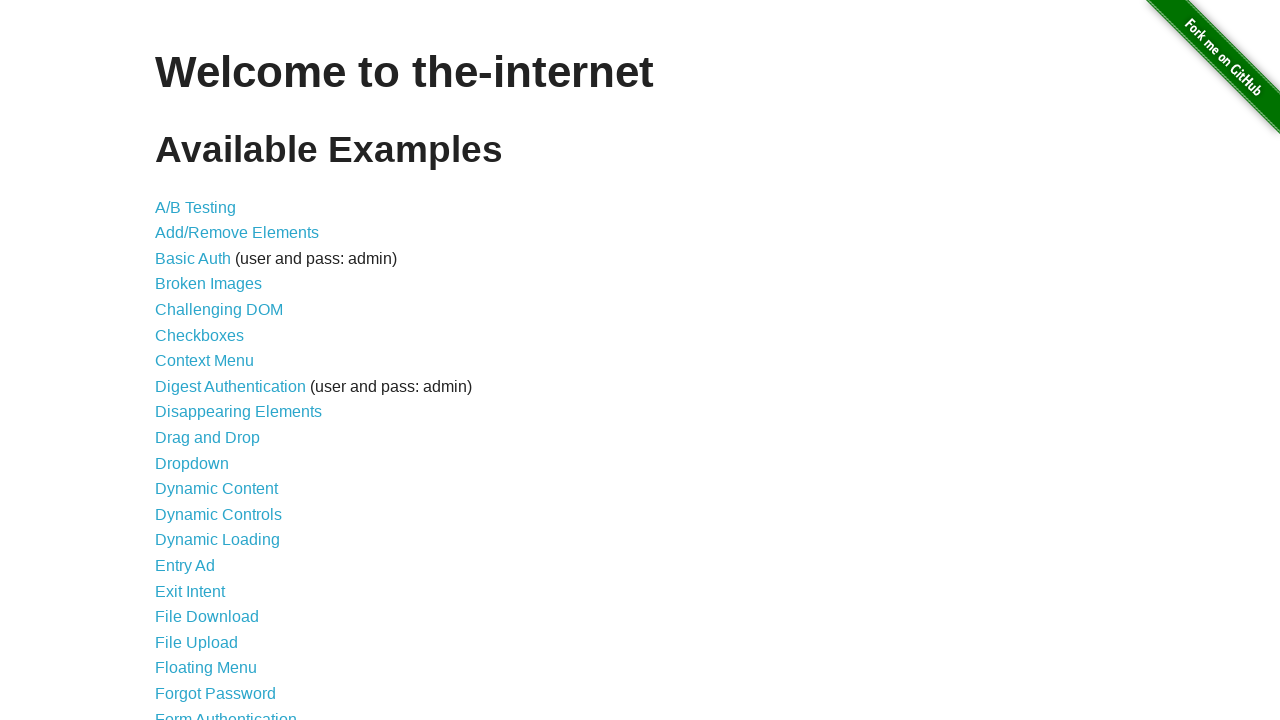

Clicked on the Inputs link at (176, 361) on xpath=//a[@href='/inputs']
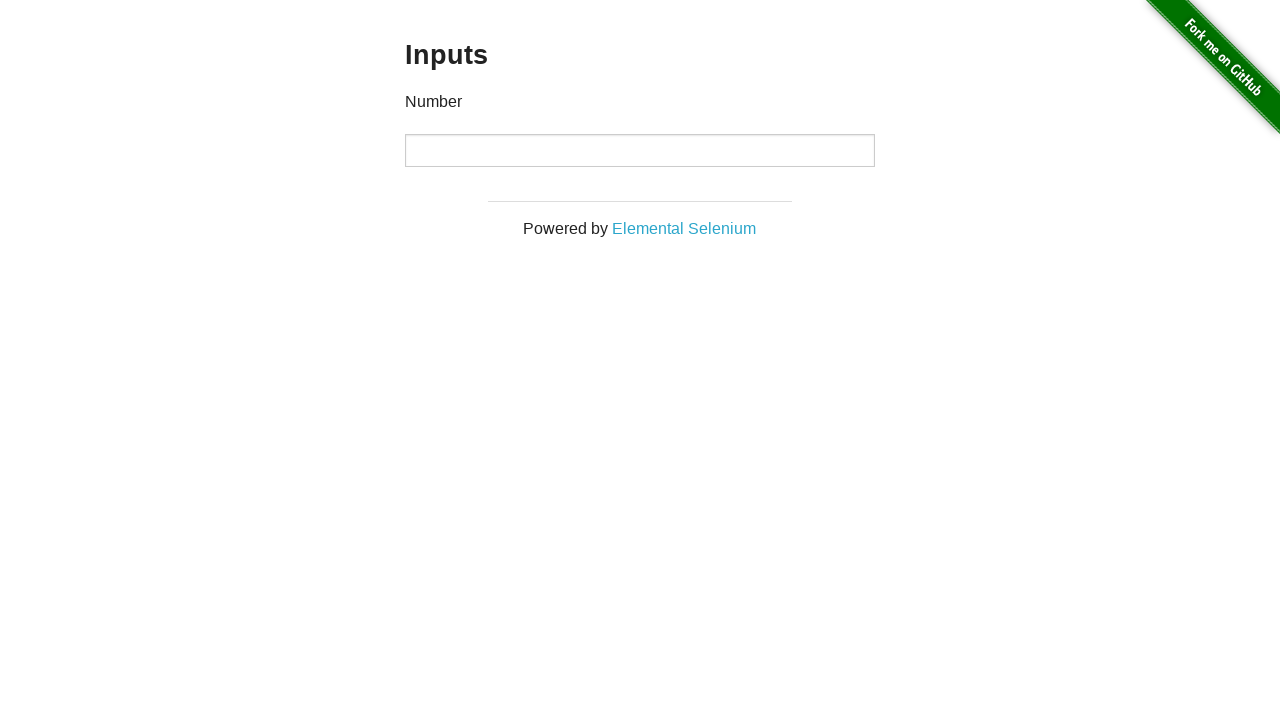

Verified page heading is 'Inputs'
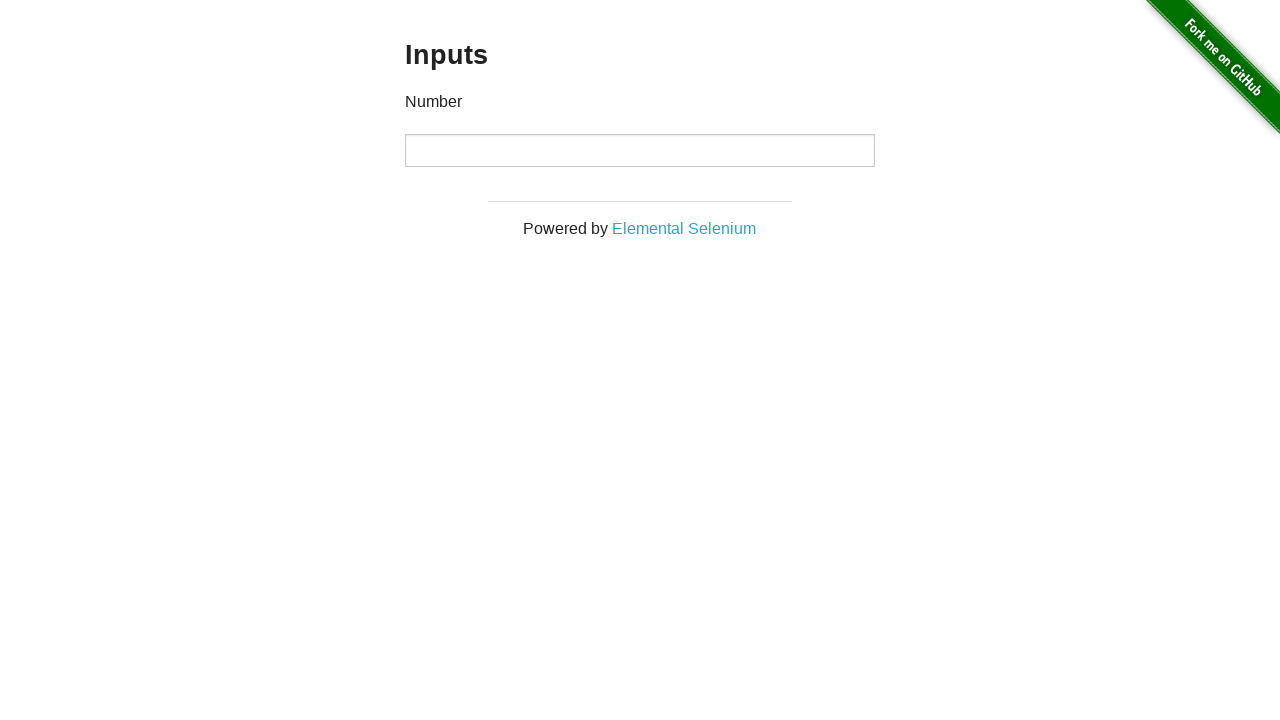

Verified input field is empty
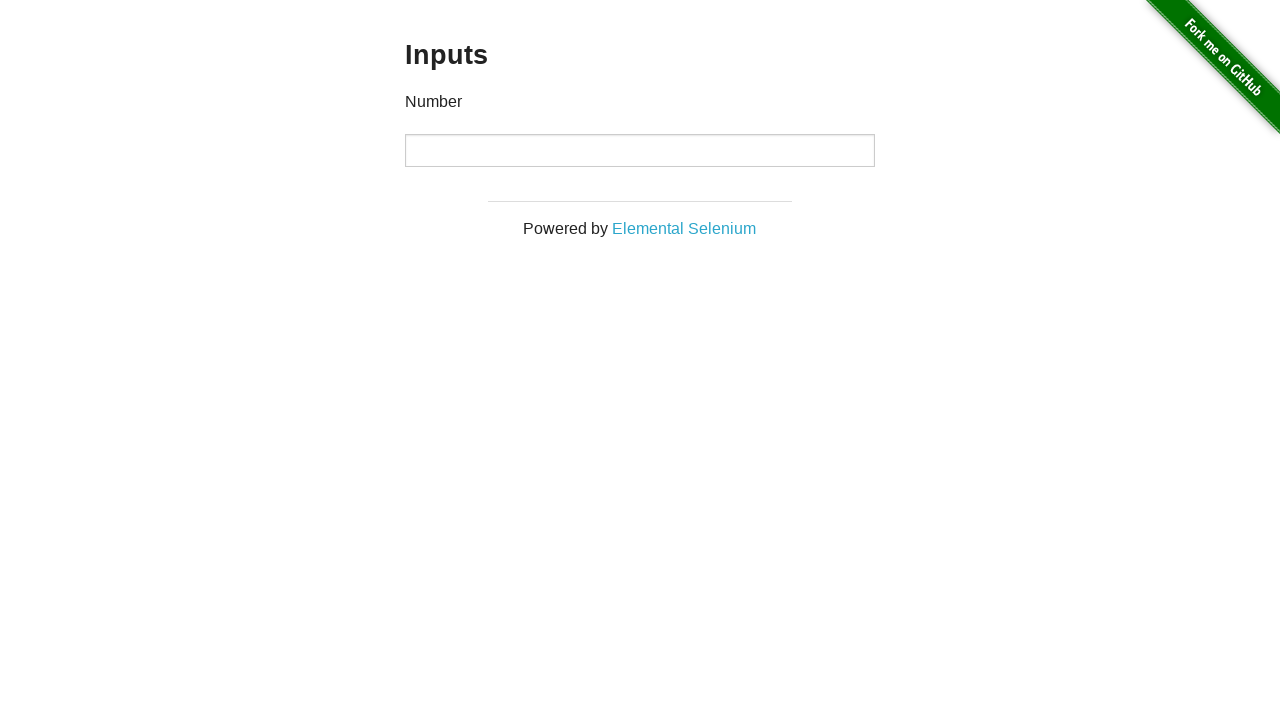

Filled input field with '45' on xpath=//input
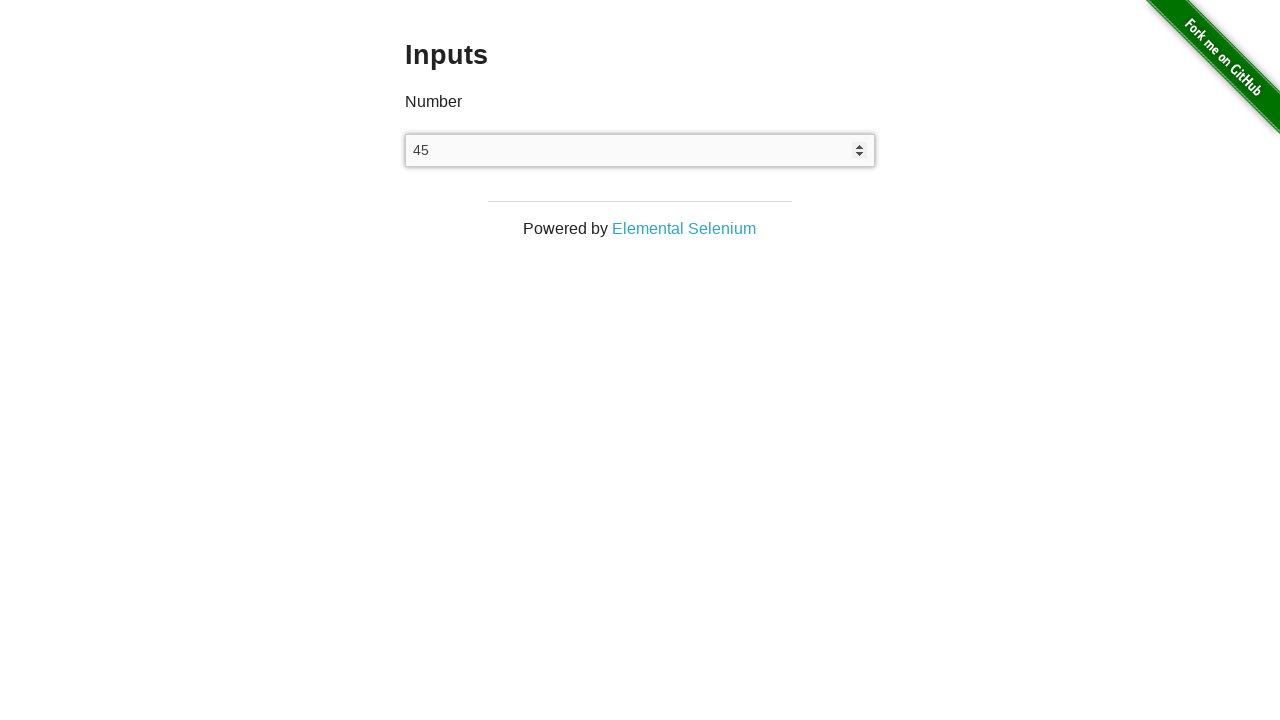

Verified input field contains '45'
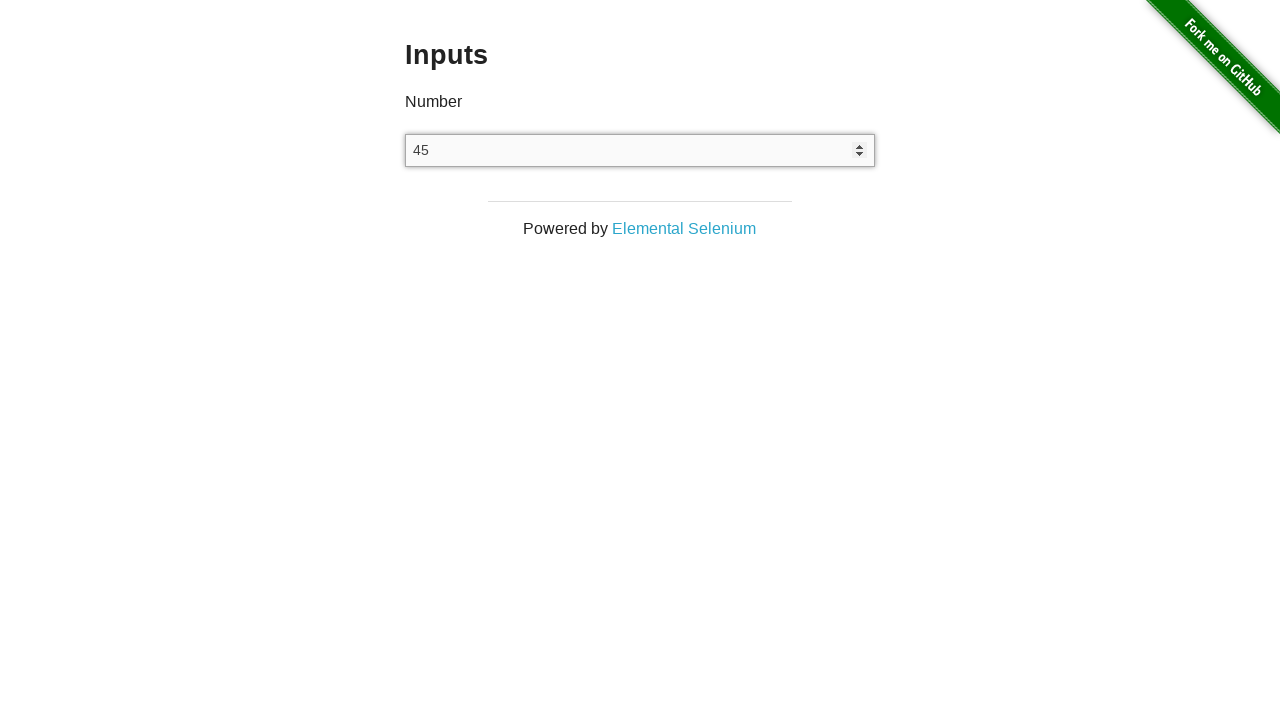

Reloaded the page
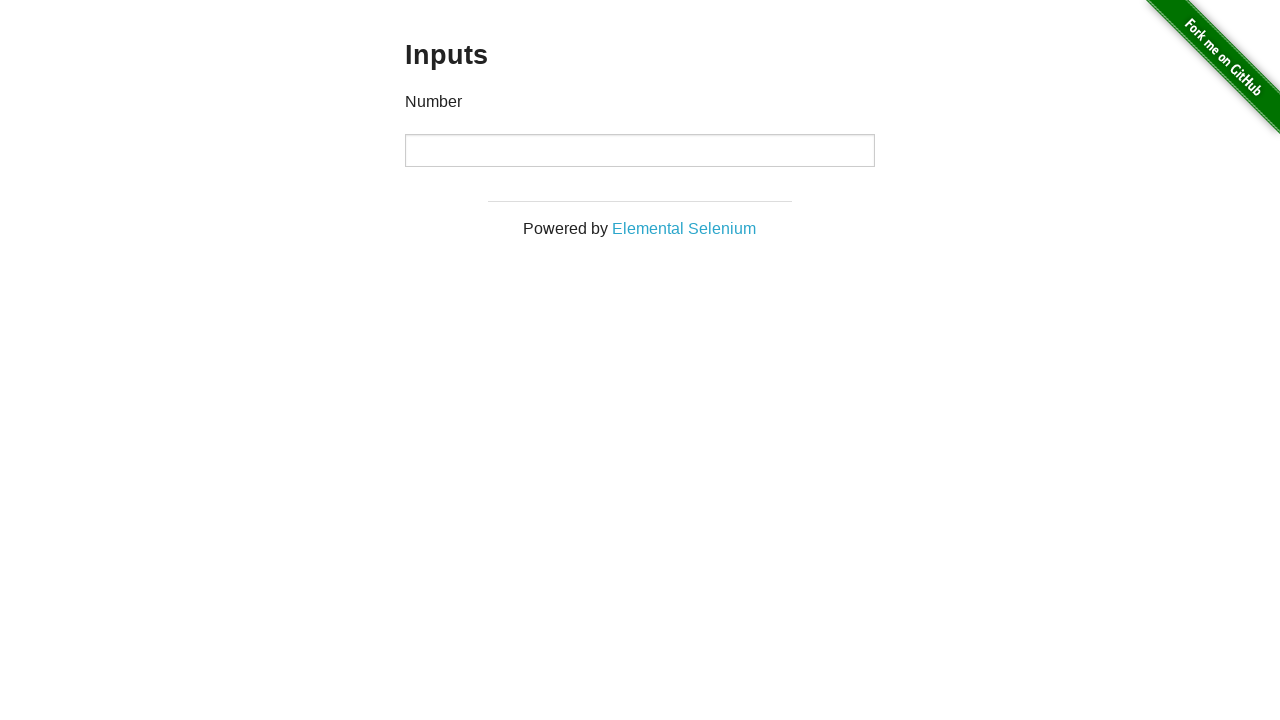

Pressed ArrowUp key to increment input value on xpath=//input
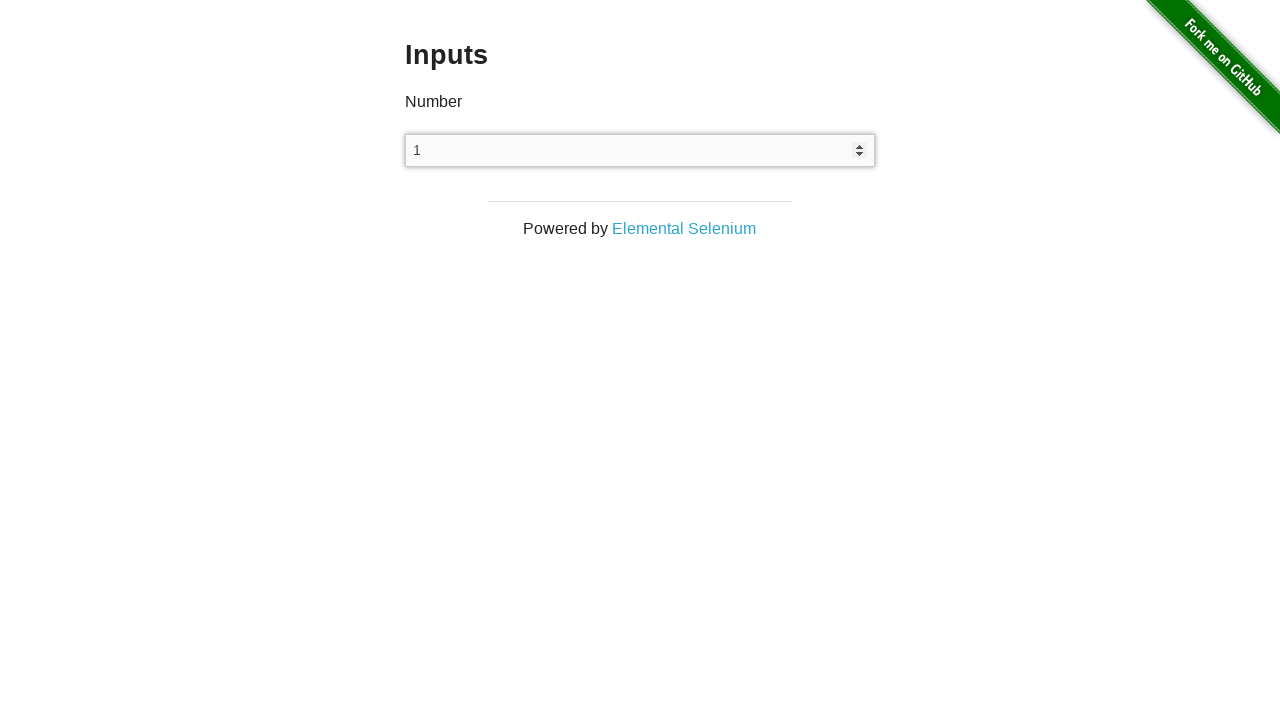

Verified input field contains '1' after ArrowUp press
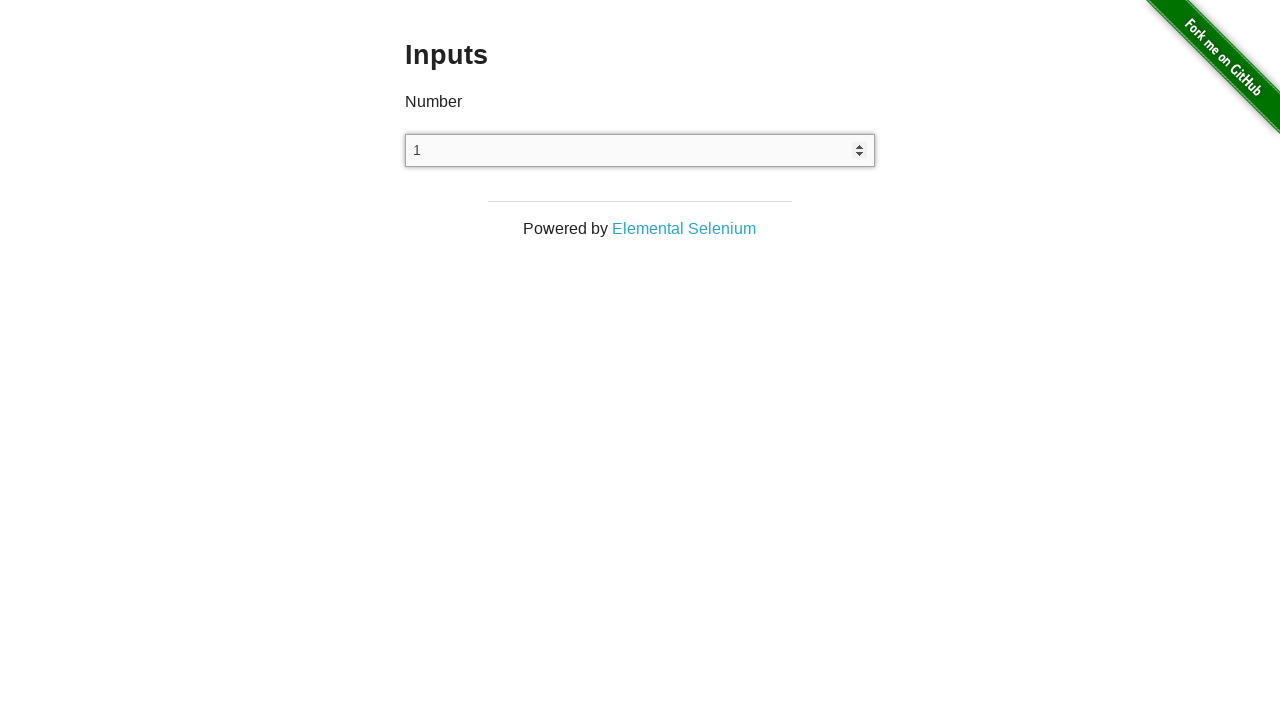

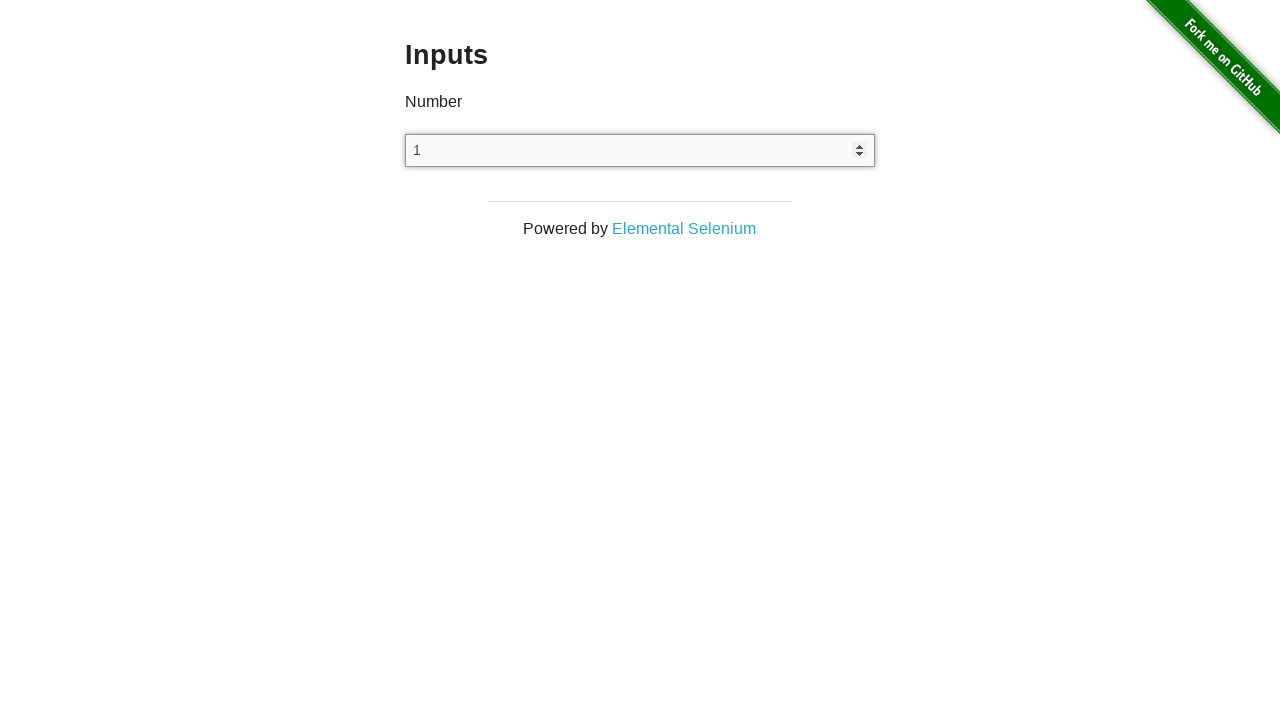